Navigates to the Hanbit Media website (Korean publisher) and loads the homepage.

Starting URL: http://www.hanbit.co.kr

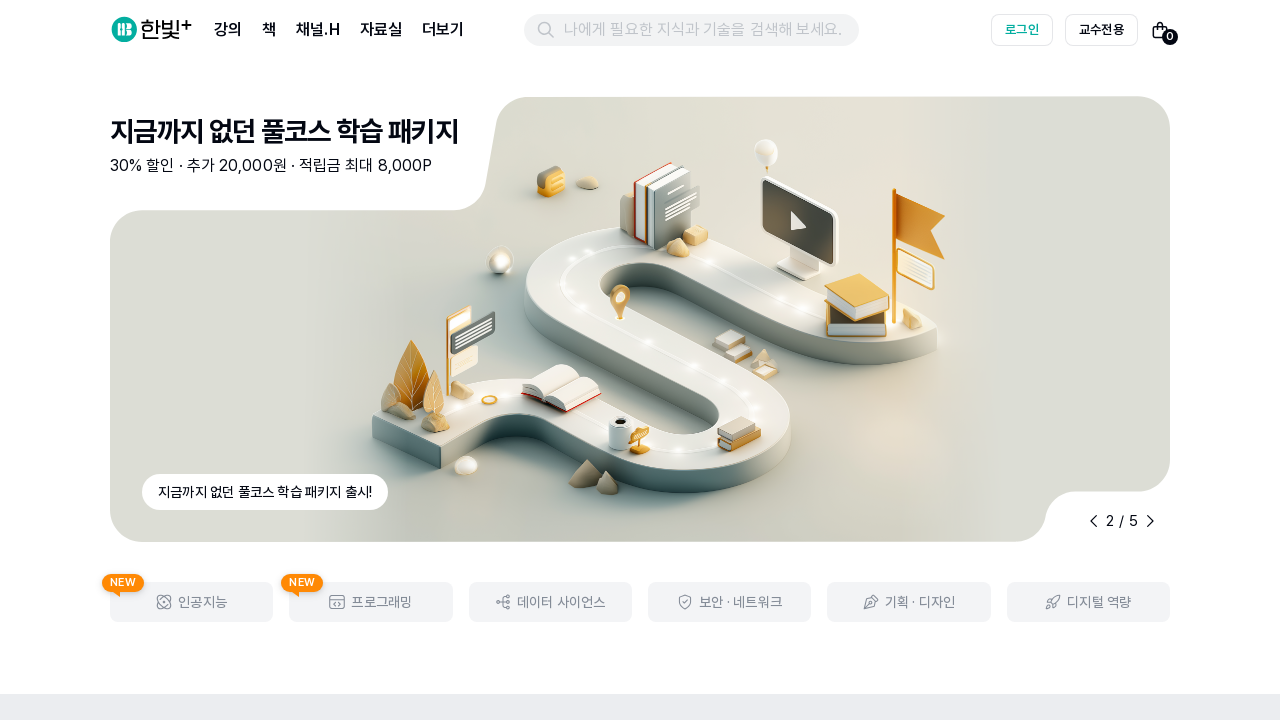

Waited for DOM content to load on Hanbit Media homepage
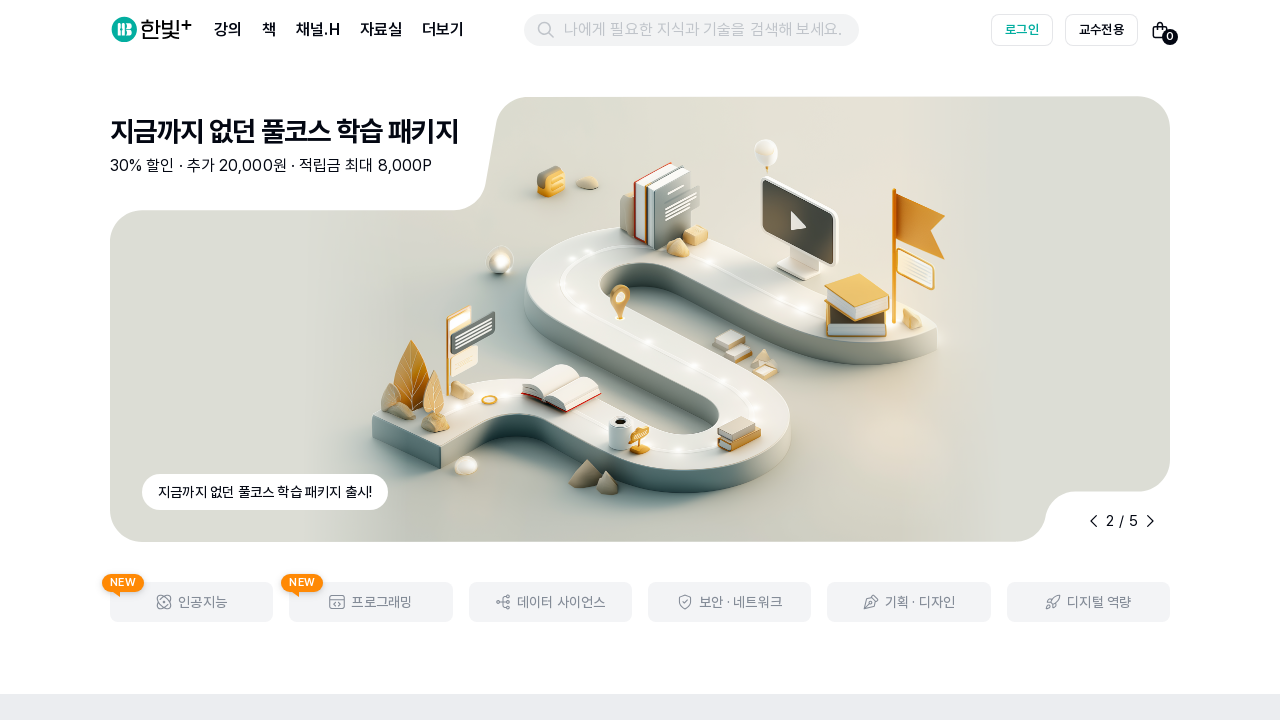

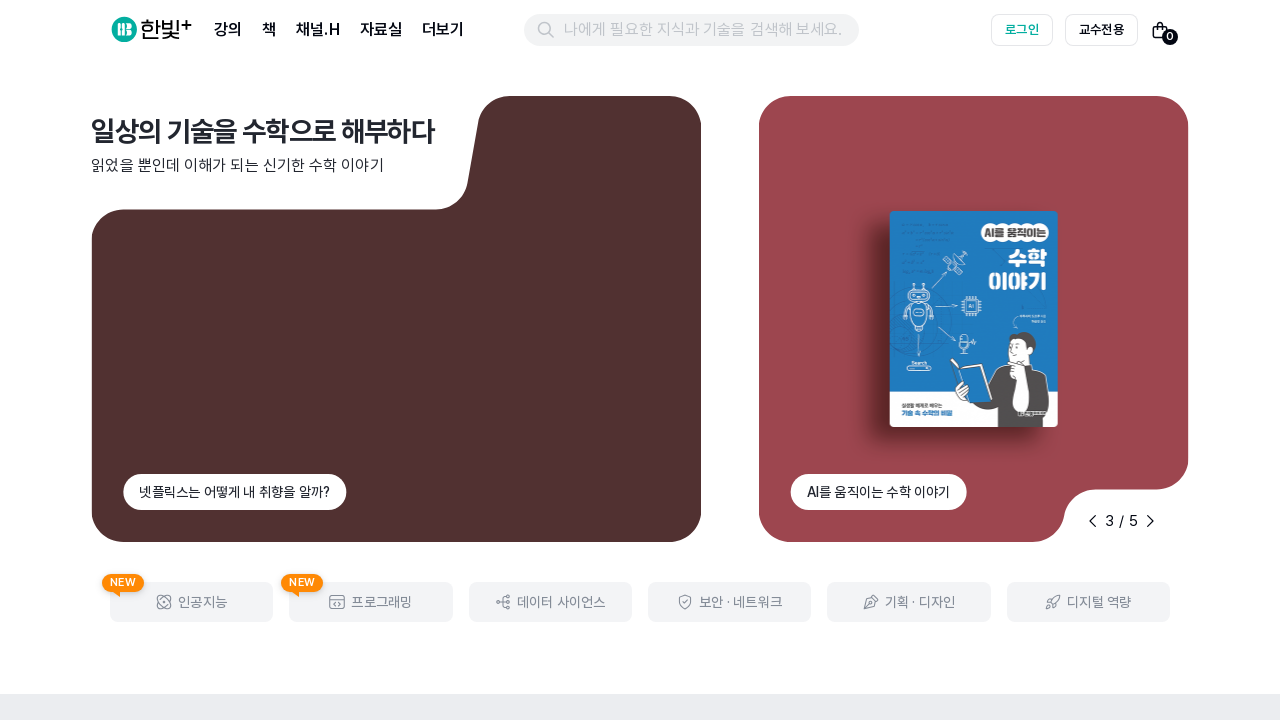